Navigates to the Playwright documentation site and clicks the "Get started" link to navigate to the Installation page

Starting URL: https://playwright.dev/

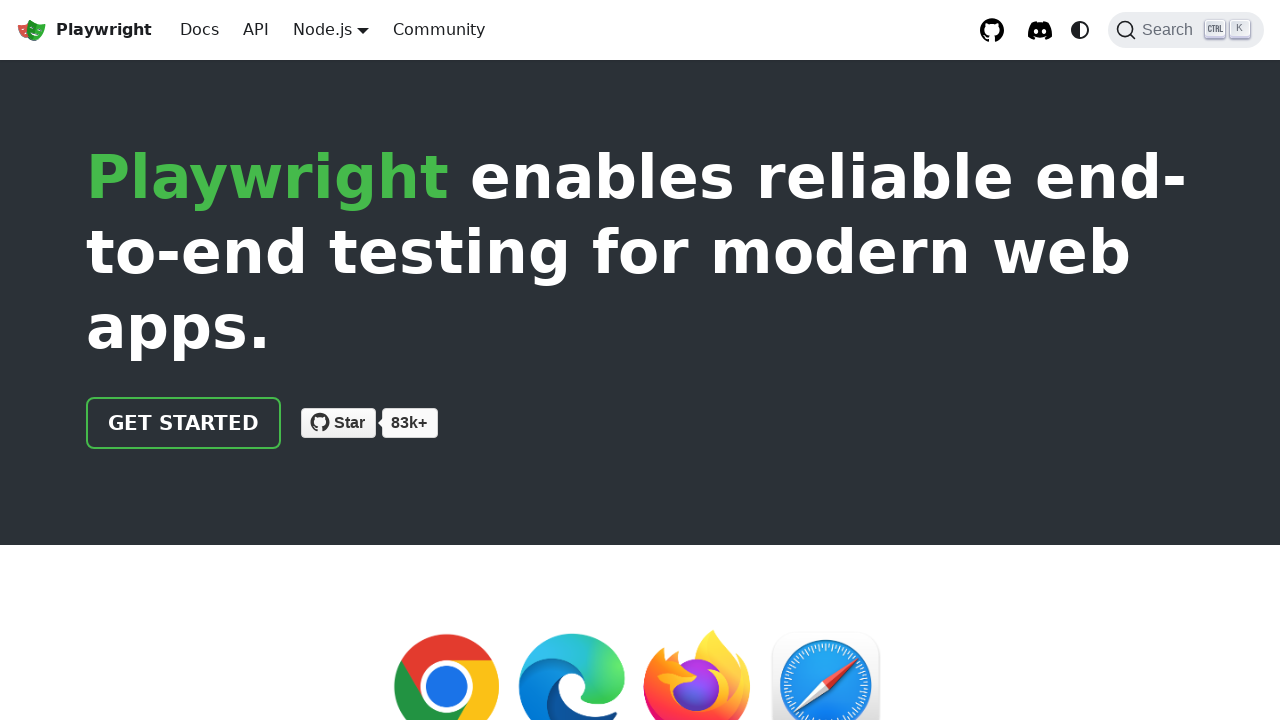

Navigated to Playwright documentation site
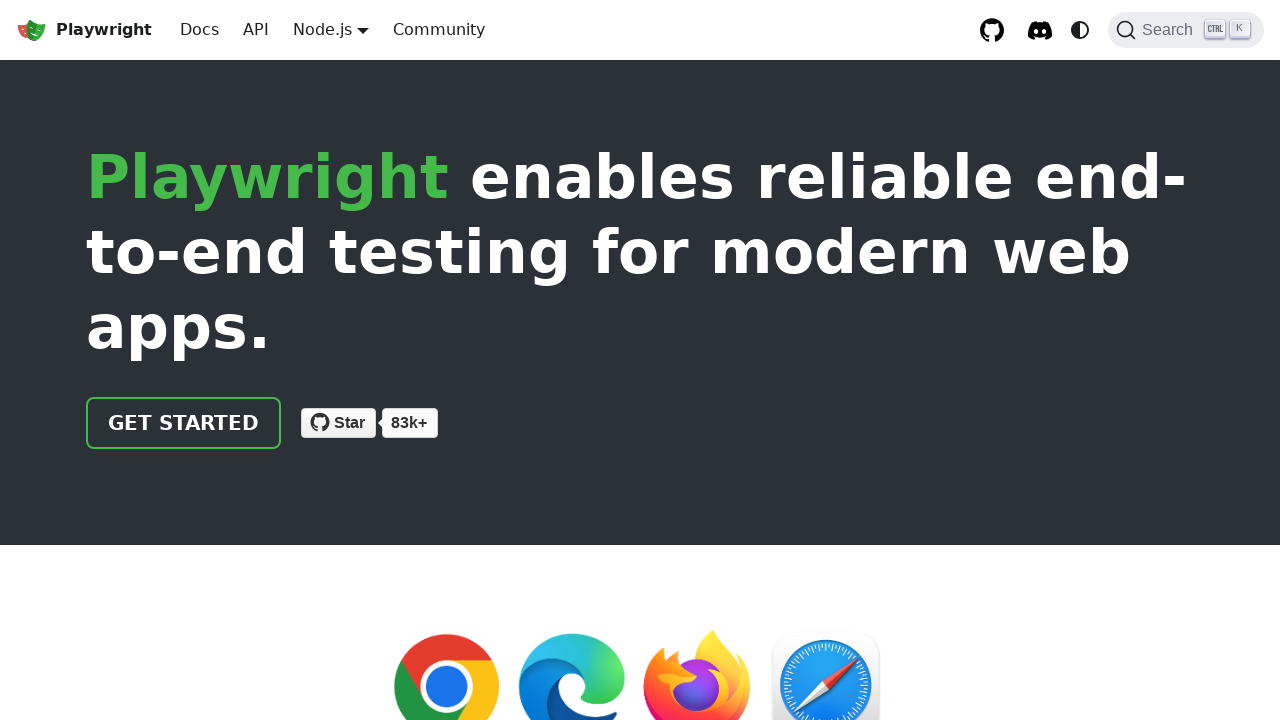

Clicked 'Get started' link to navigate to Installation page at (184, 423) on internal:role=link[name="Get started"i]
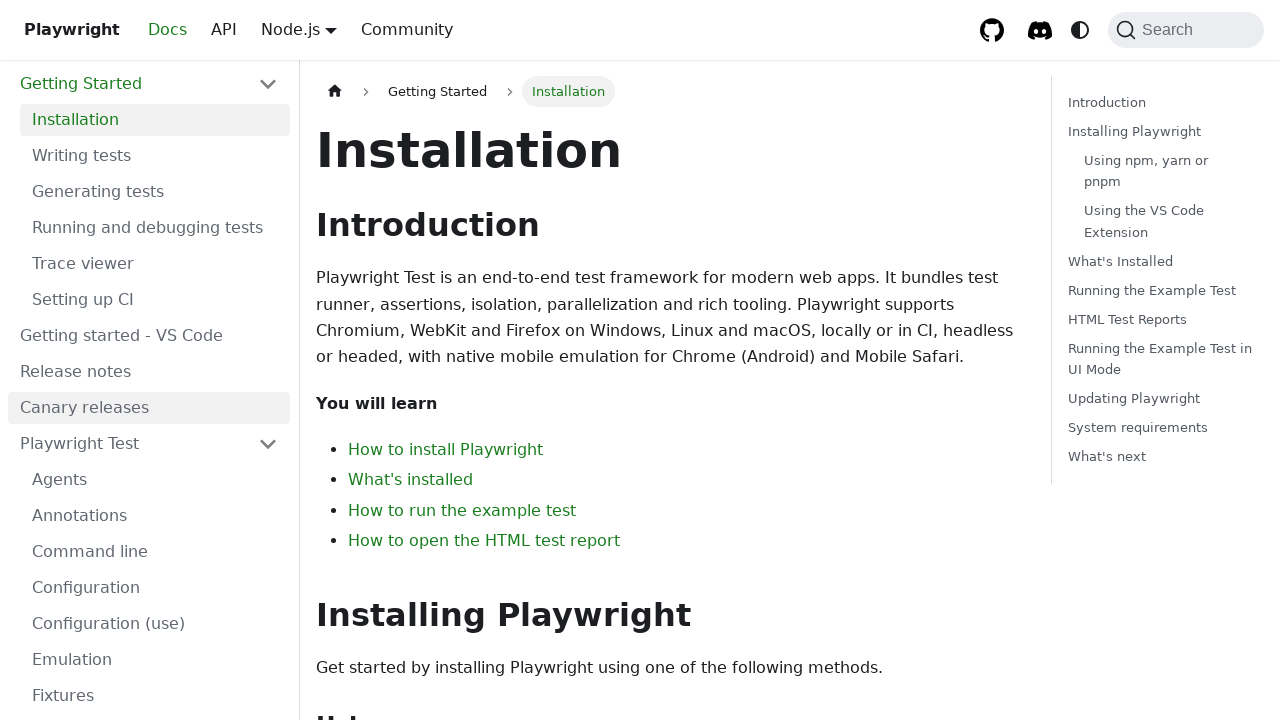

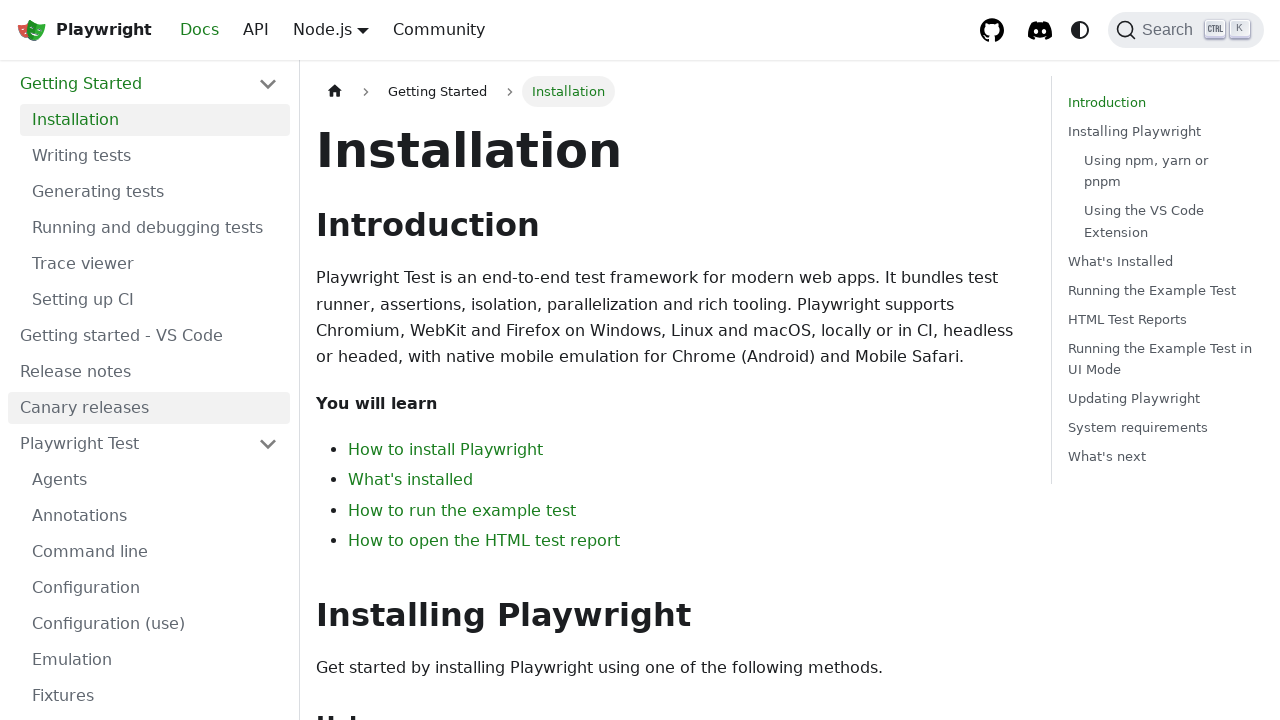